Tests the language switcher functionality on NHL.com by clicking the language menu, selecting Finnish (Suomi), and verifying the language indicator changes to "FI"

Starting URL: https://nhl.com

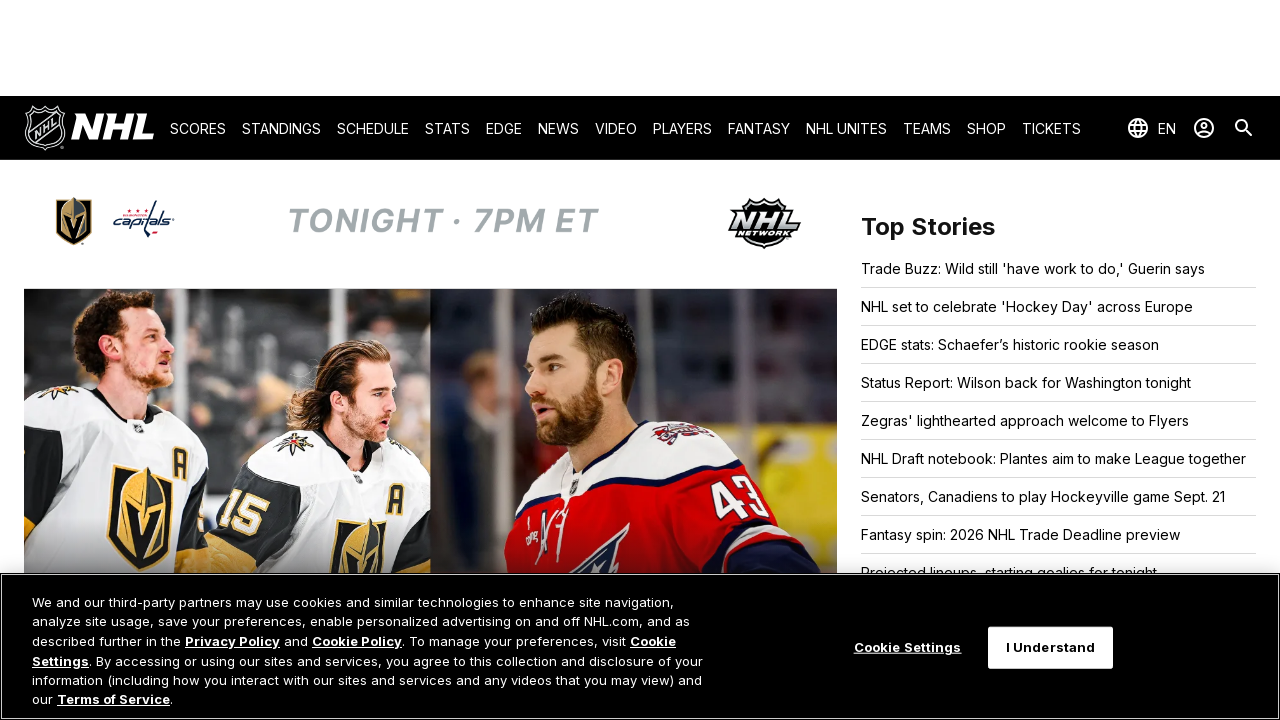

Clicked language switch button to open language menu at (1151, 128) on button[aria-controls*='language-switch']
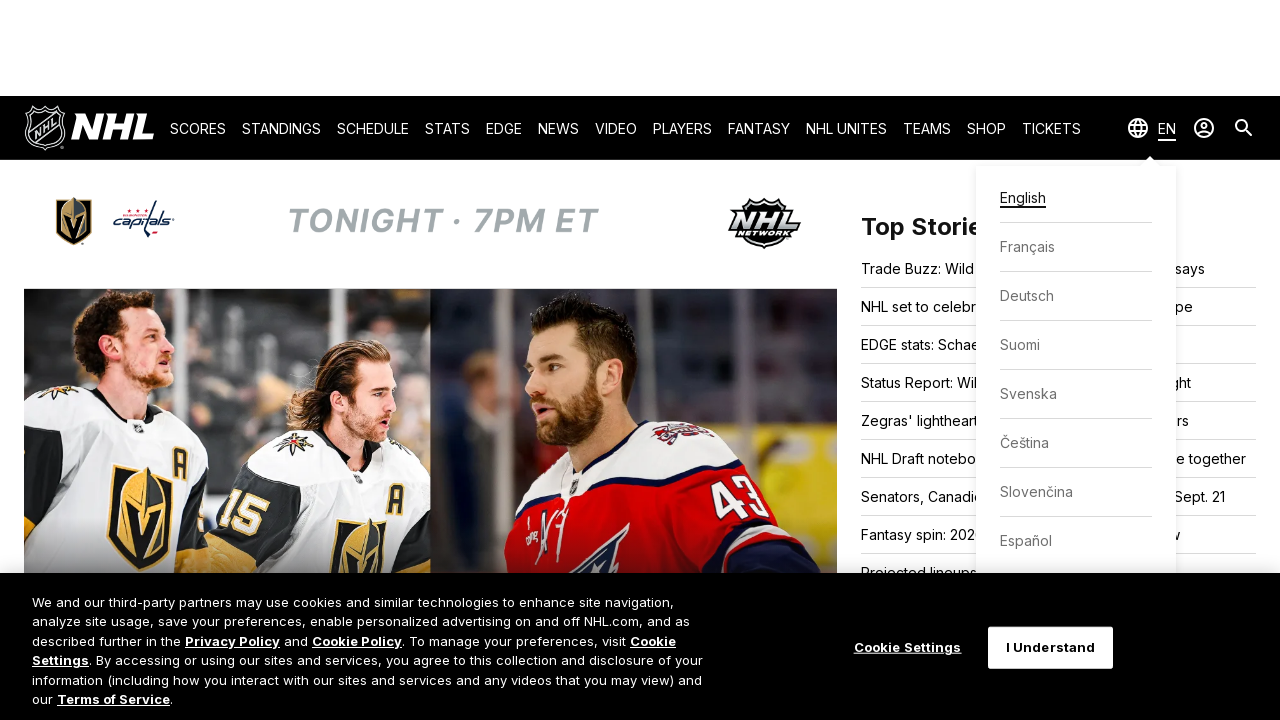

Selected Finnish (Suomi) from language options at (1020, 345) on xpath=//span[text()='Suomi']
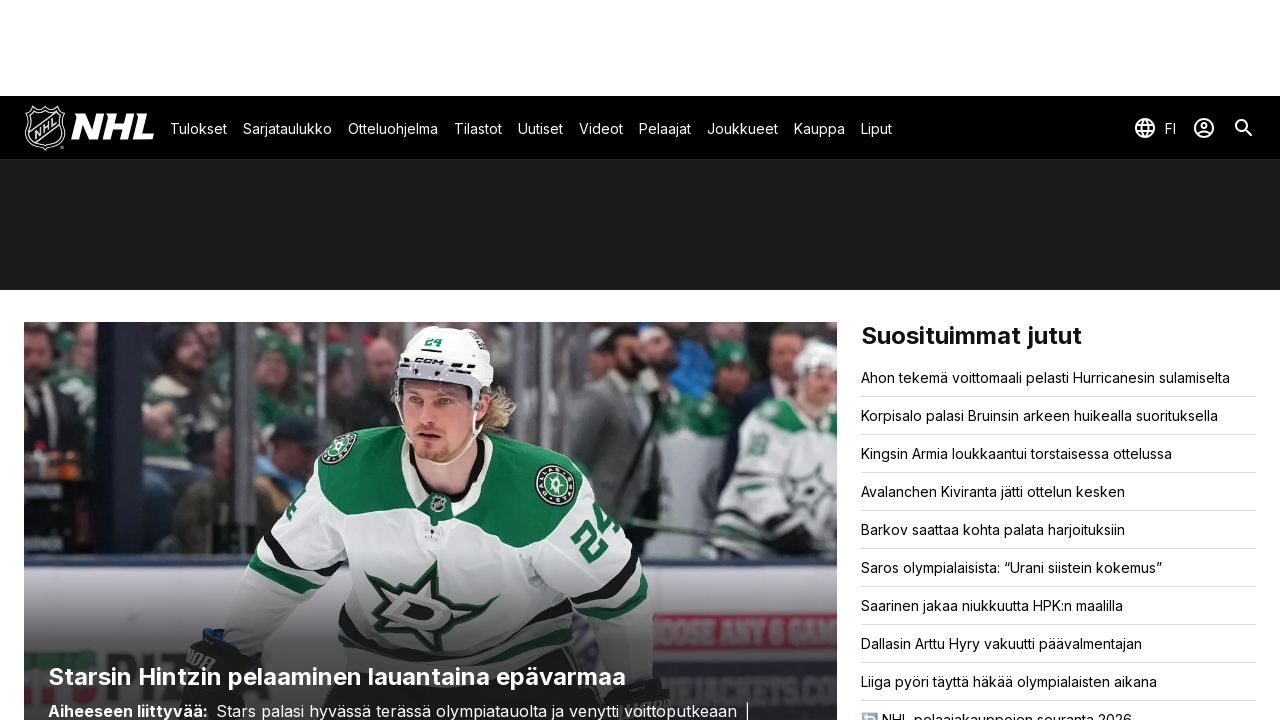

Verified language indicator changed to 'FI'
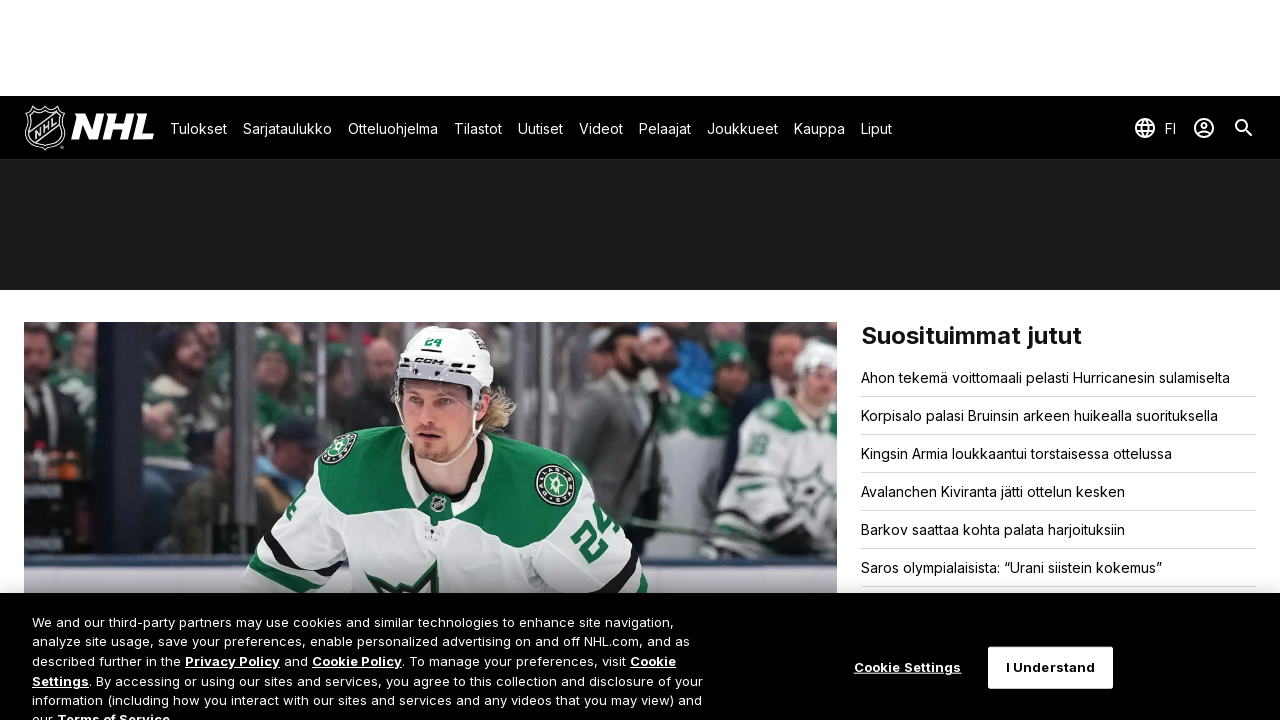

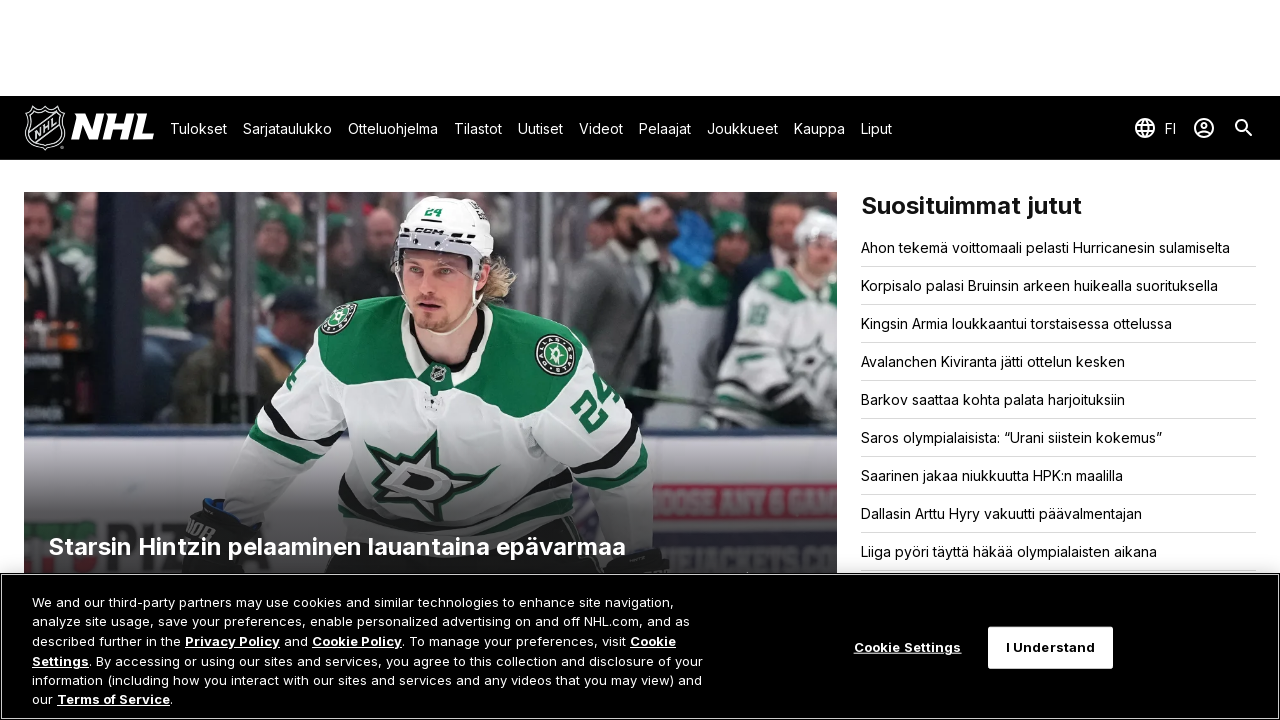